Tests dynamic input field enable/disable functionality by clicking Enable button, typing in the input, then clicking Disable button

Starting URL: https://the-internet.herokuapp.com/dynamic_controls

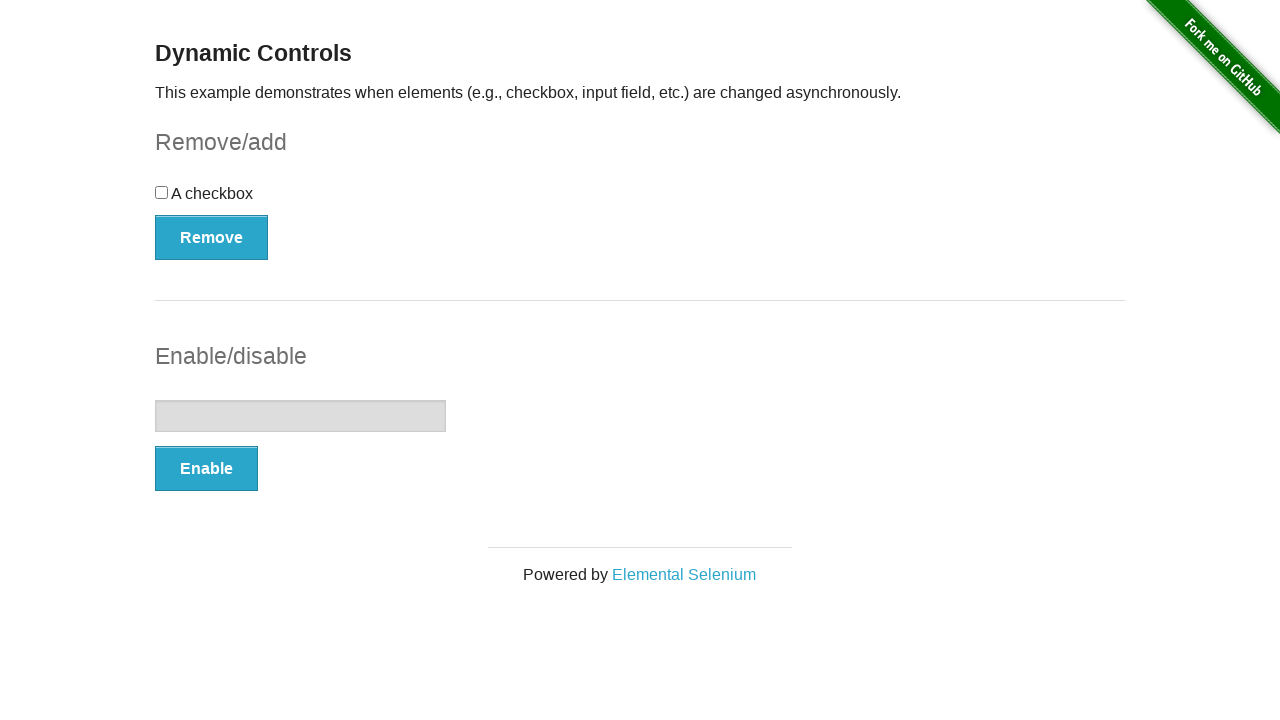

Waited for input field to be present (initially disabled)
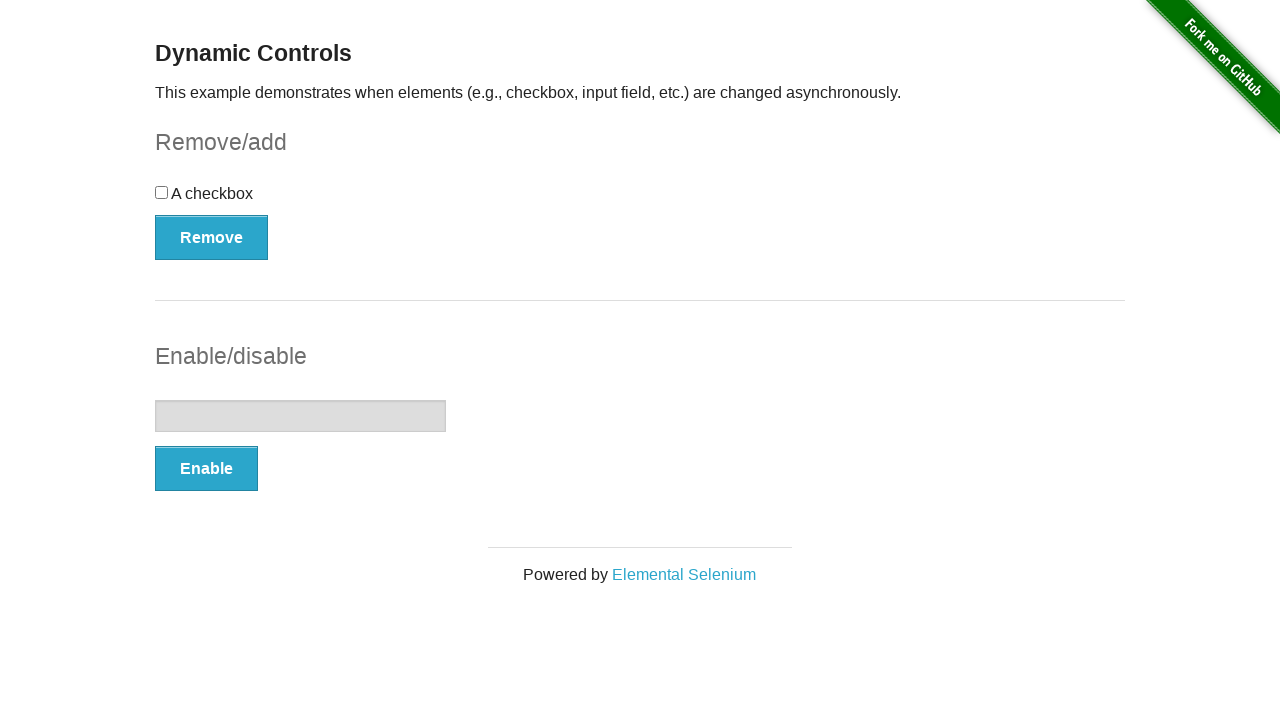

Clicked Enable button at (206, 469) on button:has-text('Enable')
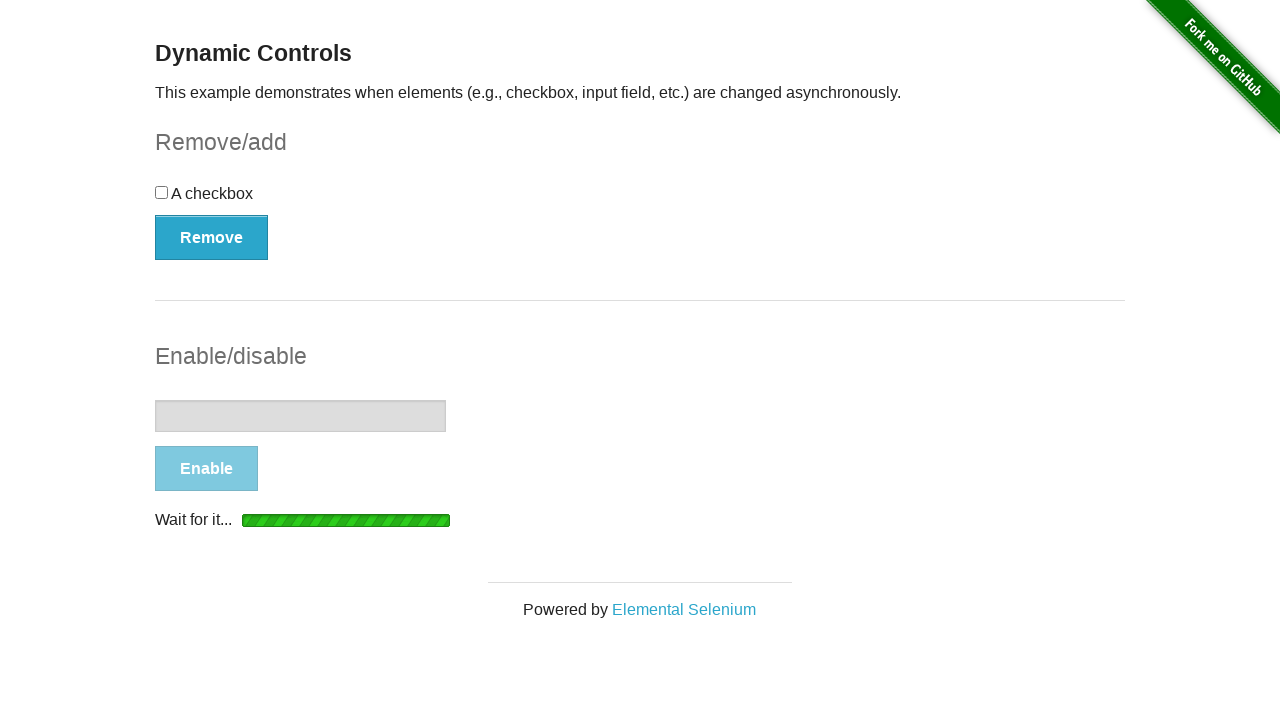

Confirmed input field is enabled (enabled! message appeared)
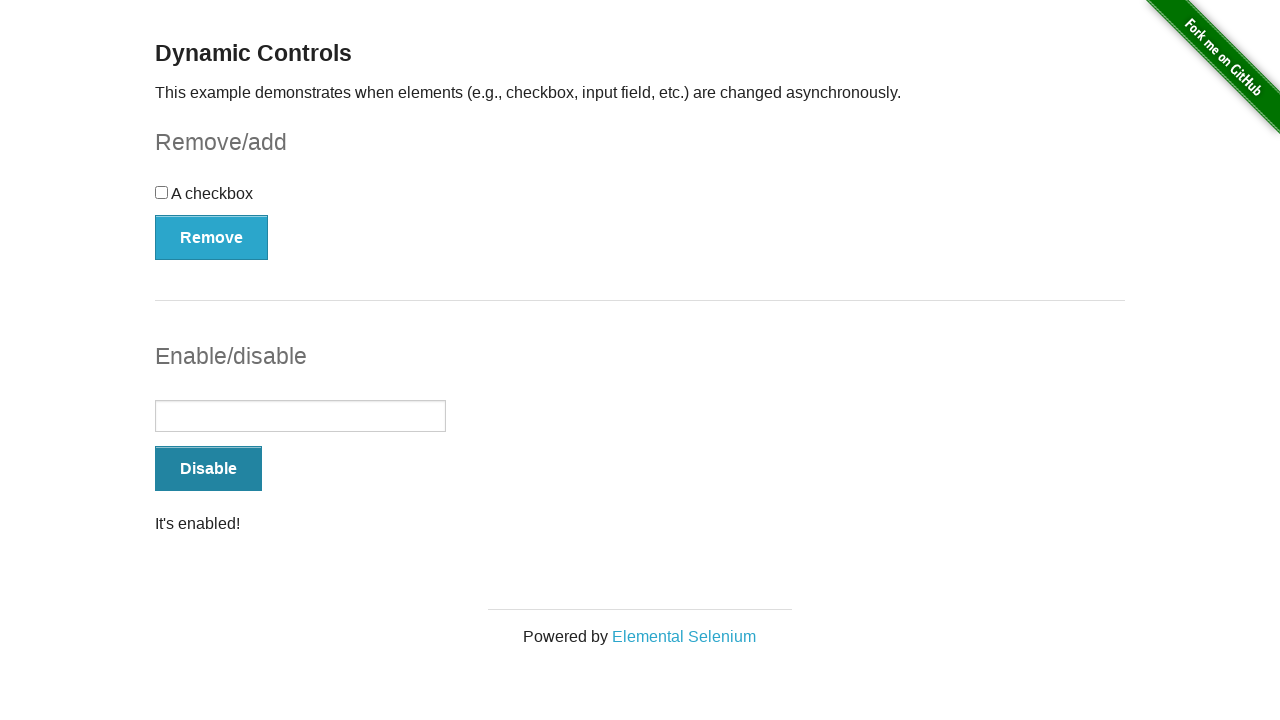

Typed 'test' into the enabled input field on input[type='text']
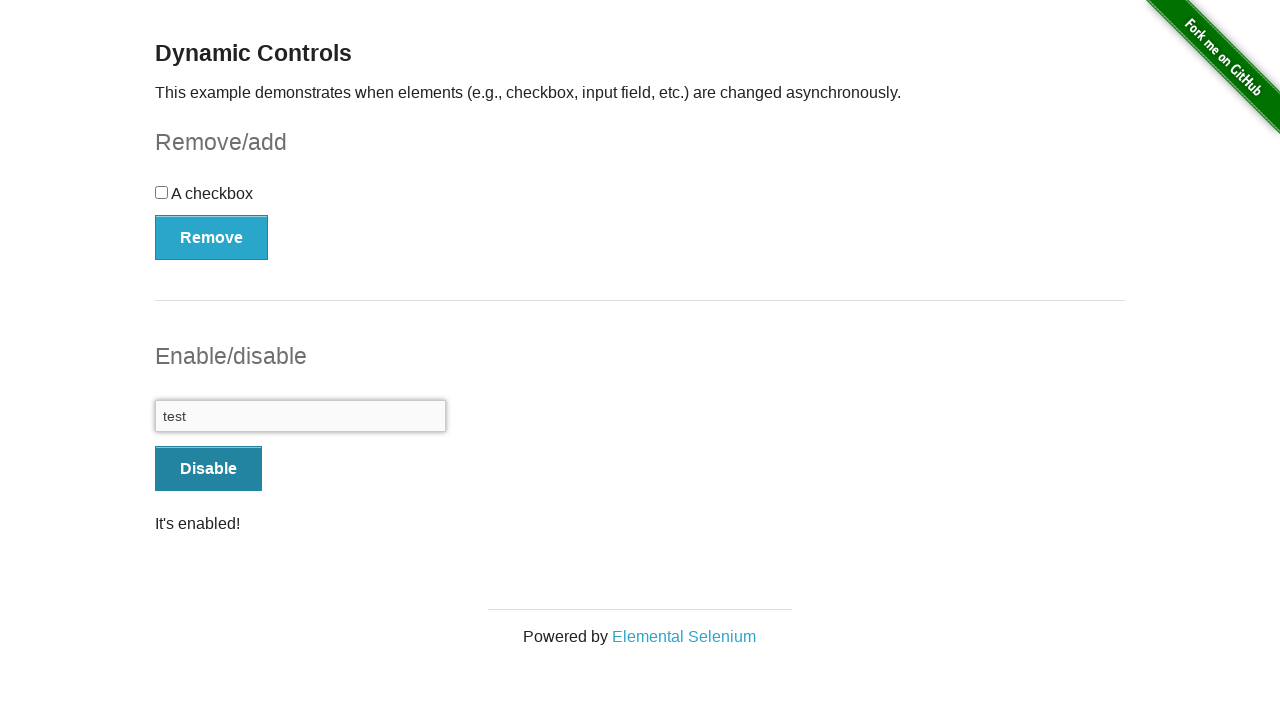

Clicked Disable button at (208, 469) on button:has-text('Disable')
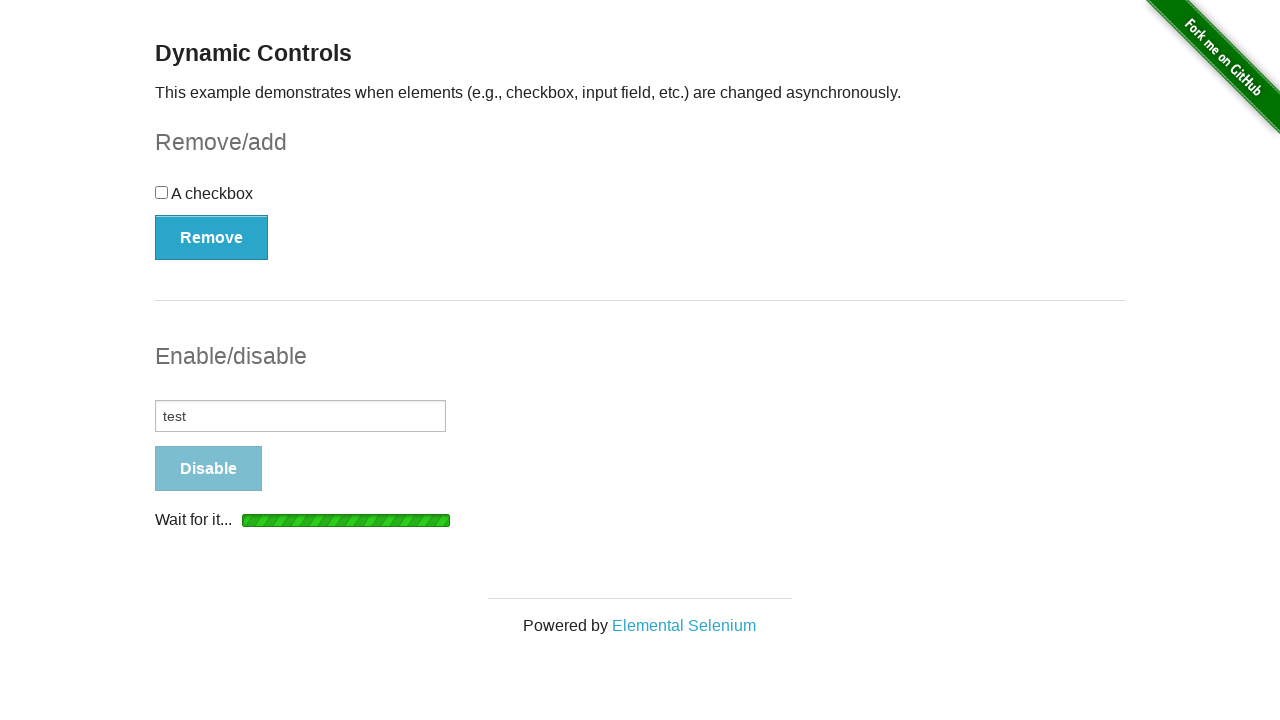

Confirmed input field is disabled (disabled! message appeared)
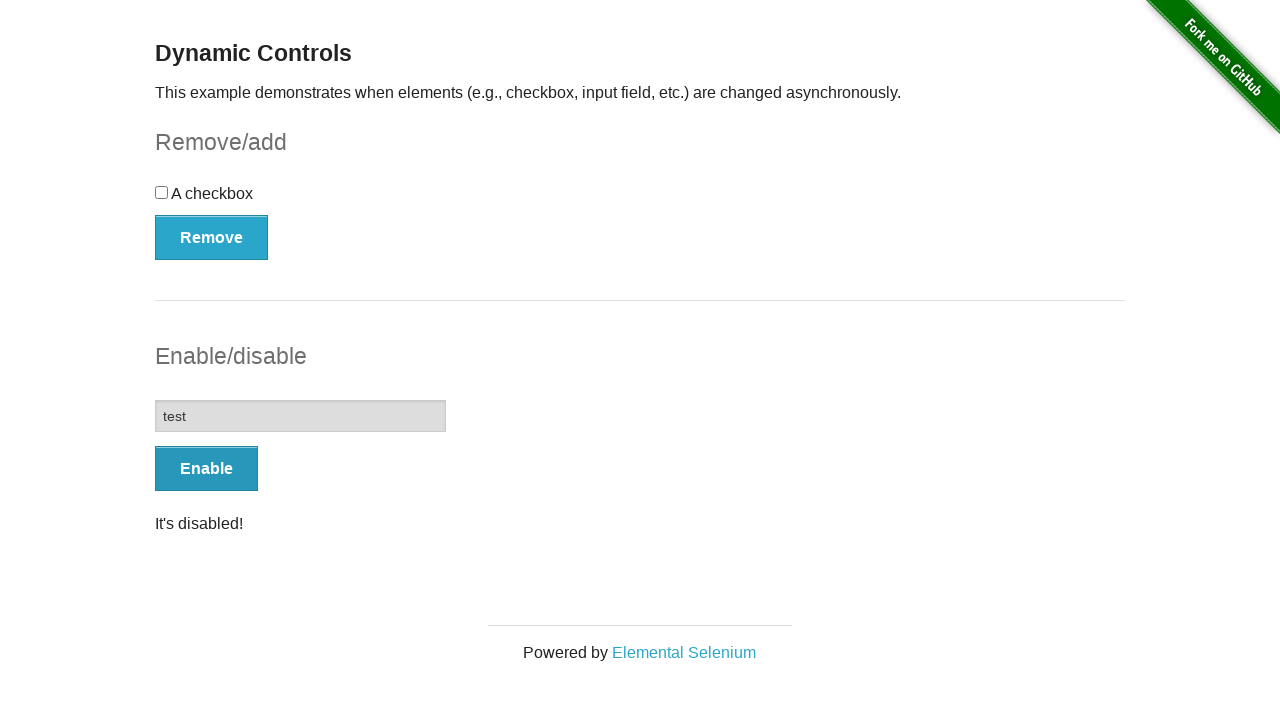

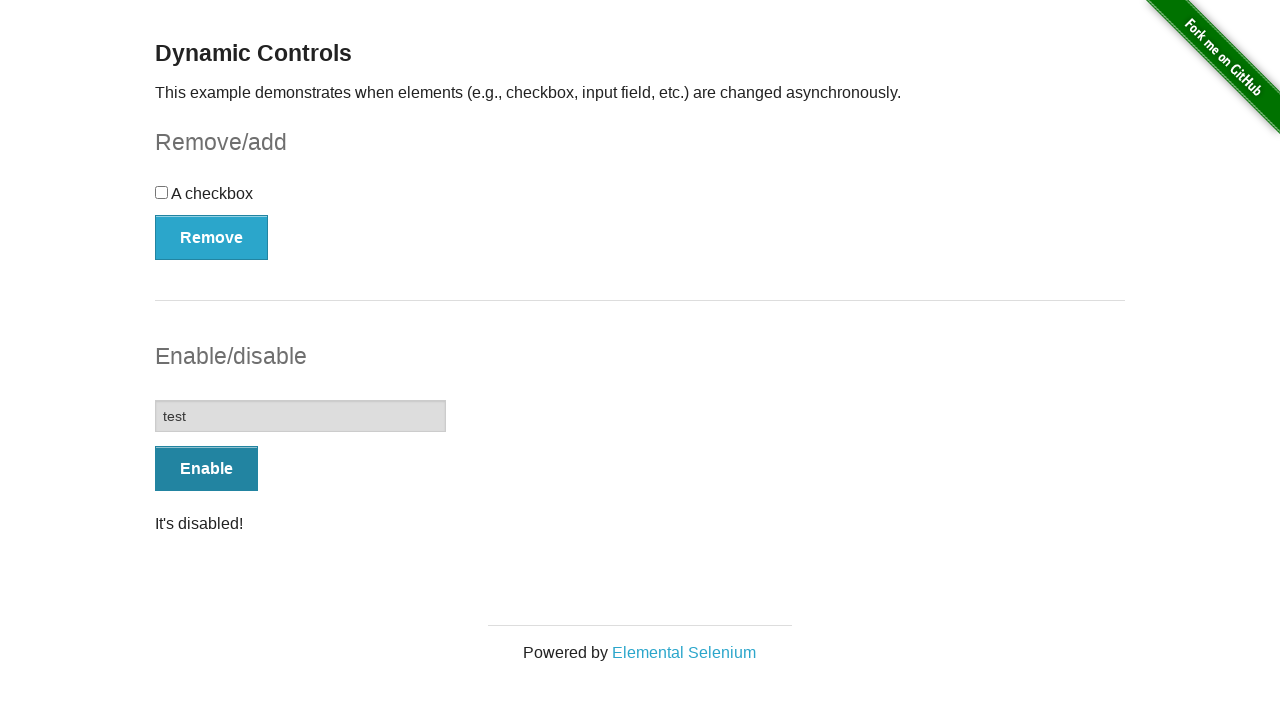